Tests interaction with shadow DOM elements by accessing shadow root and filling an input field inside it

Starting URL: https://selectorshub.com/xpath-practice-page/

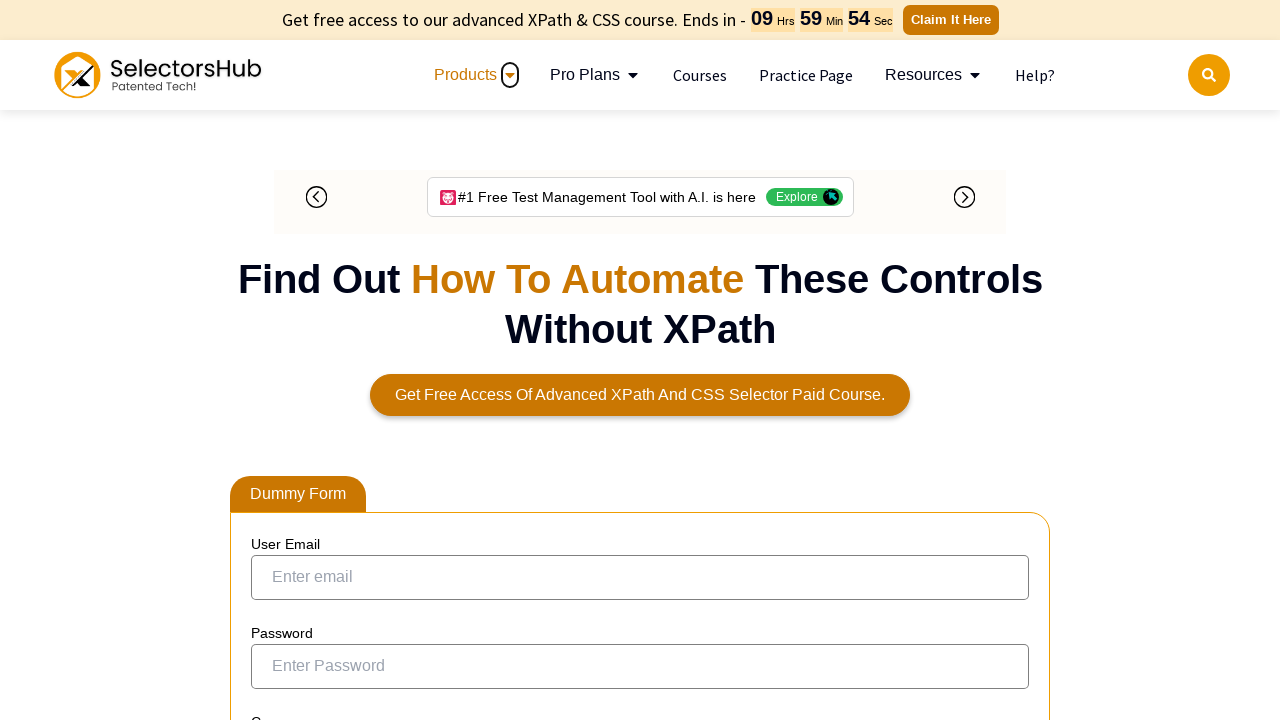

Located shadow host element with ID 'userName'
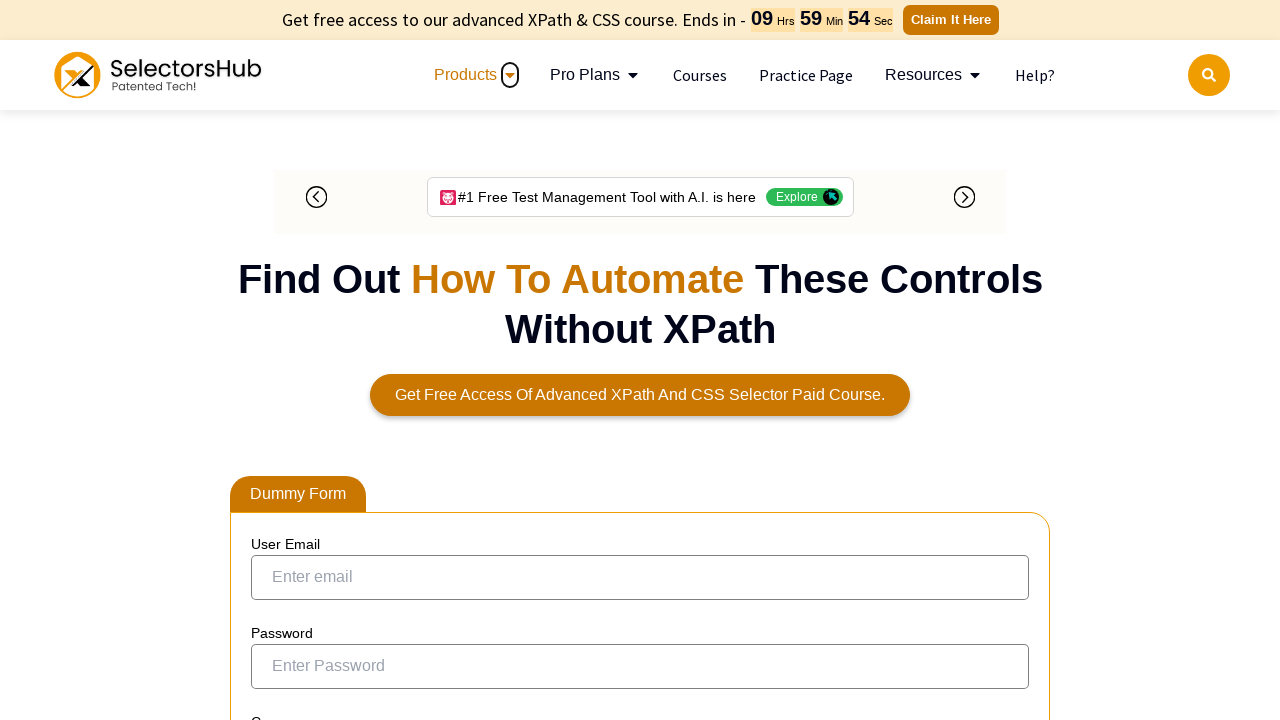

Accessed shadow root and filled input field with 'Mukesh'
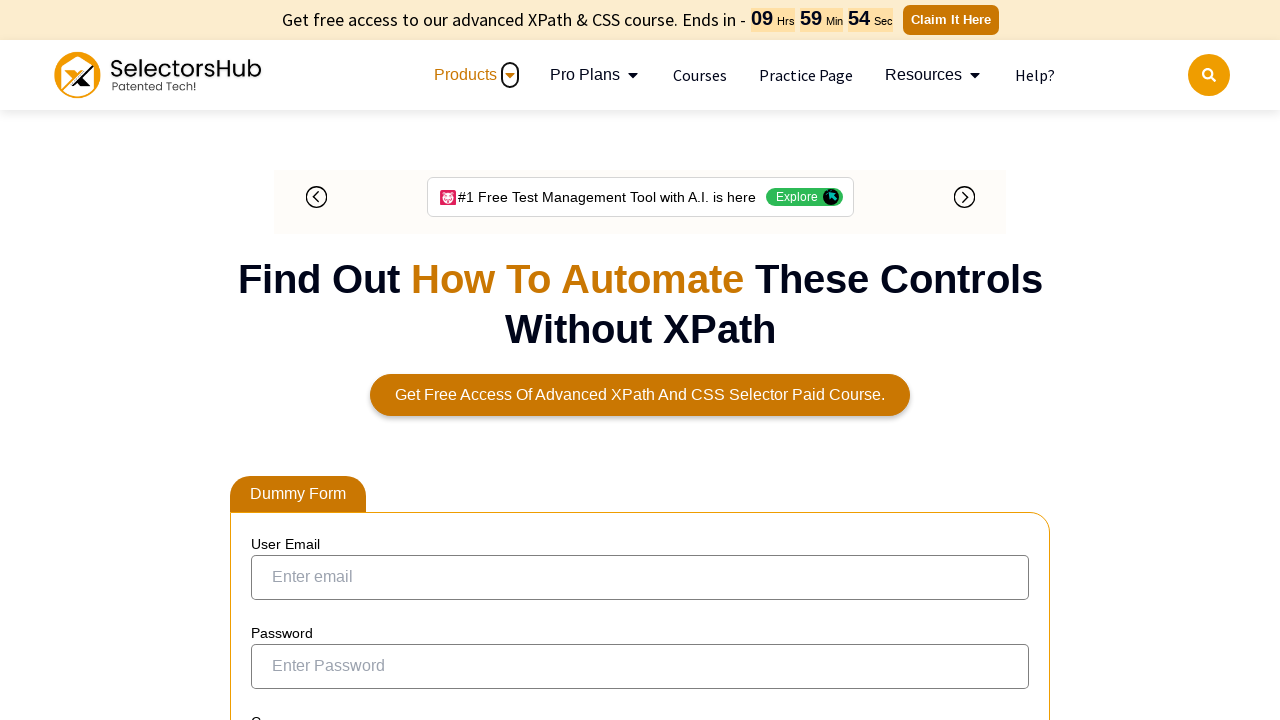

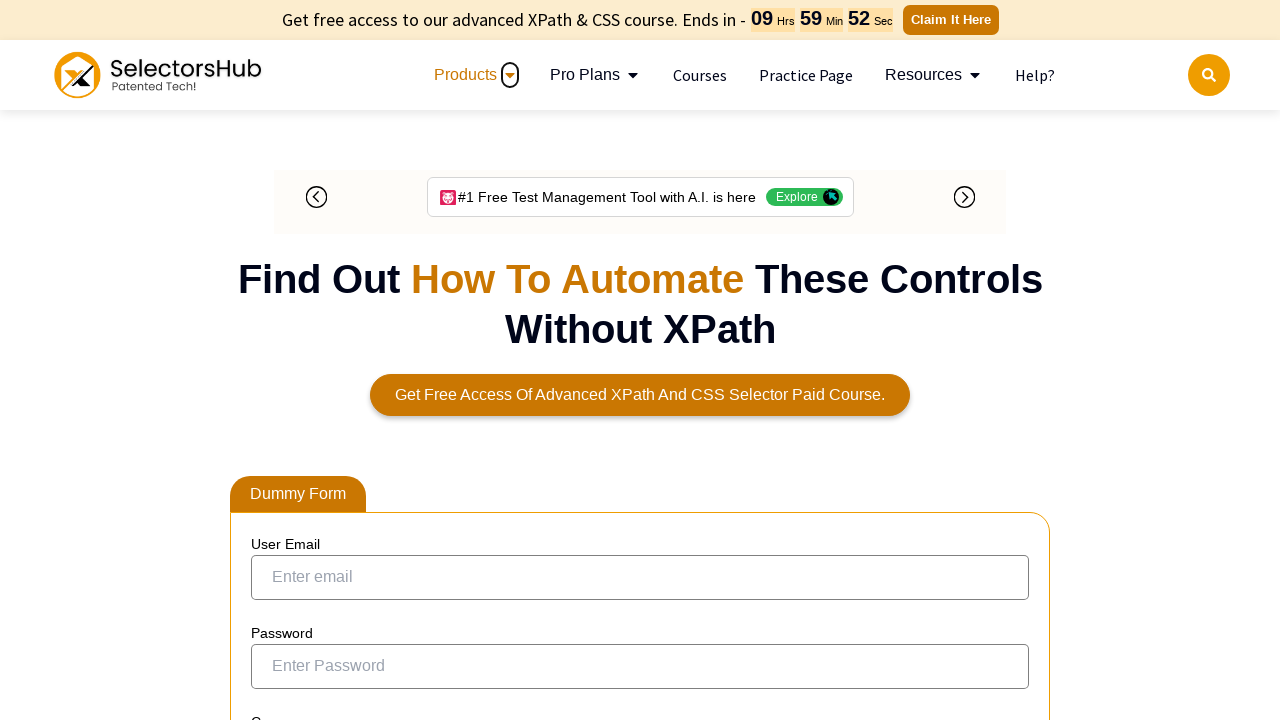